Tests clicking on an element with the action-focus class and verifying that the focus class is added

Starting URL: https://example.cypress.io/commands/actions

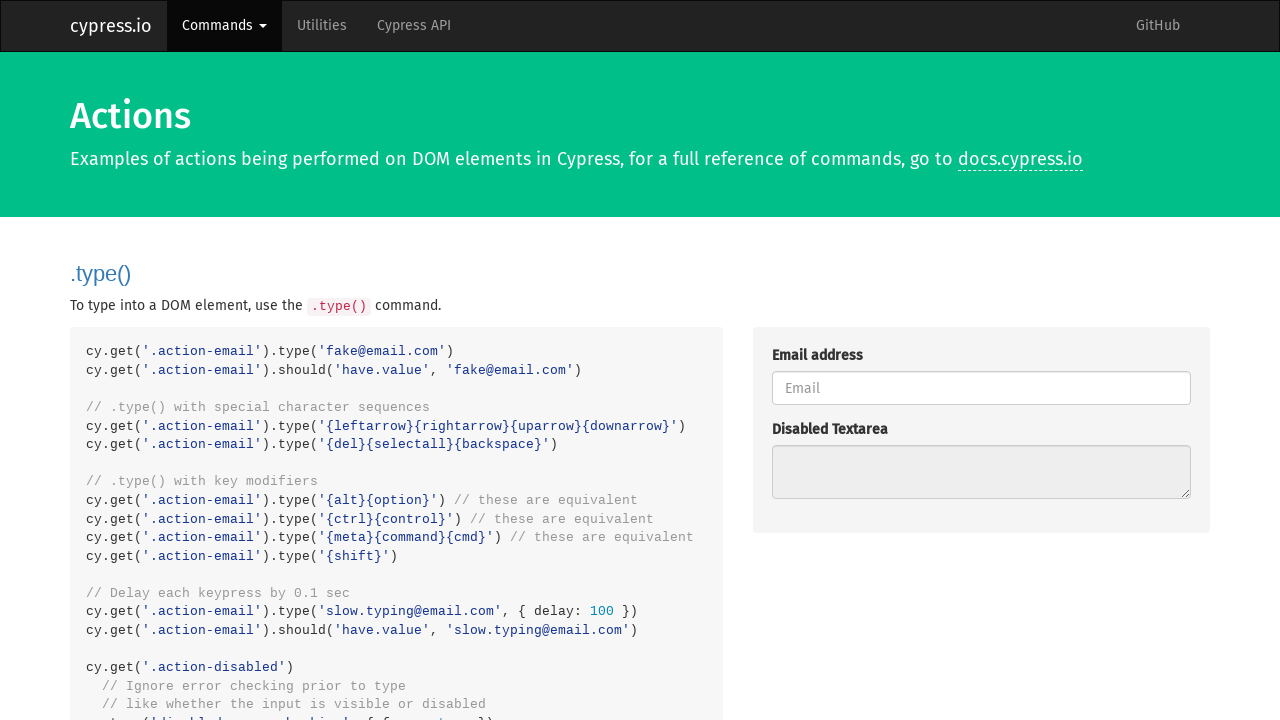

Clicked on element with action-focus class at (981, 361) on .action-focus
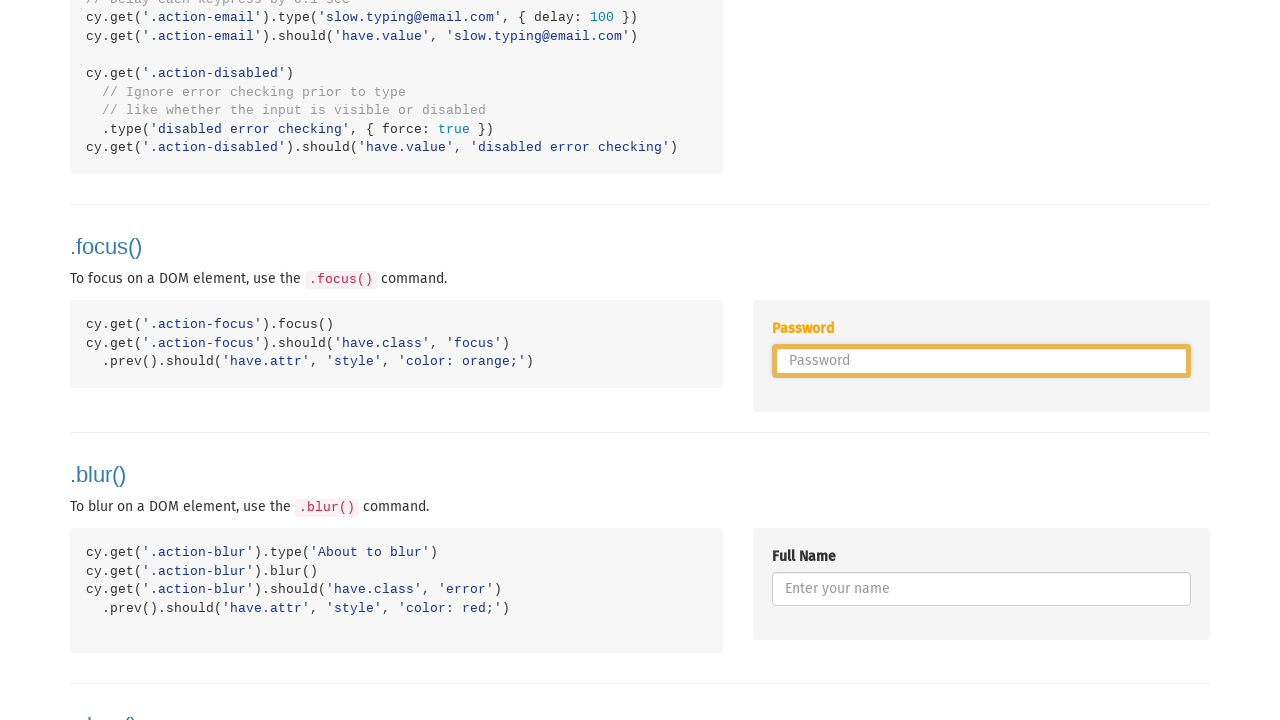

Located element with action-focus class
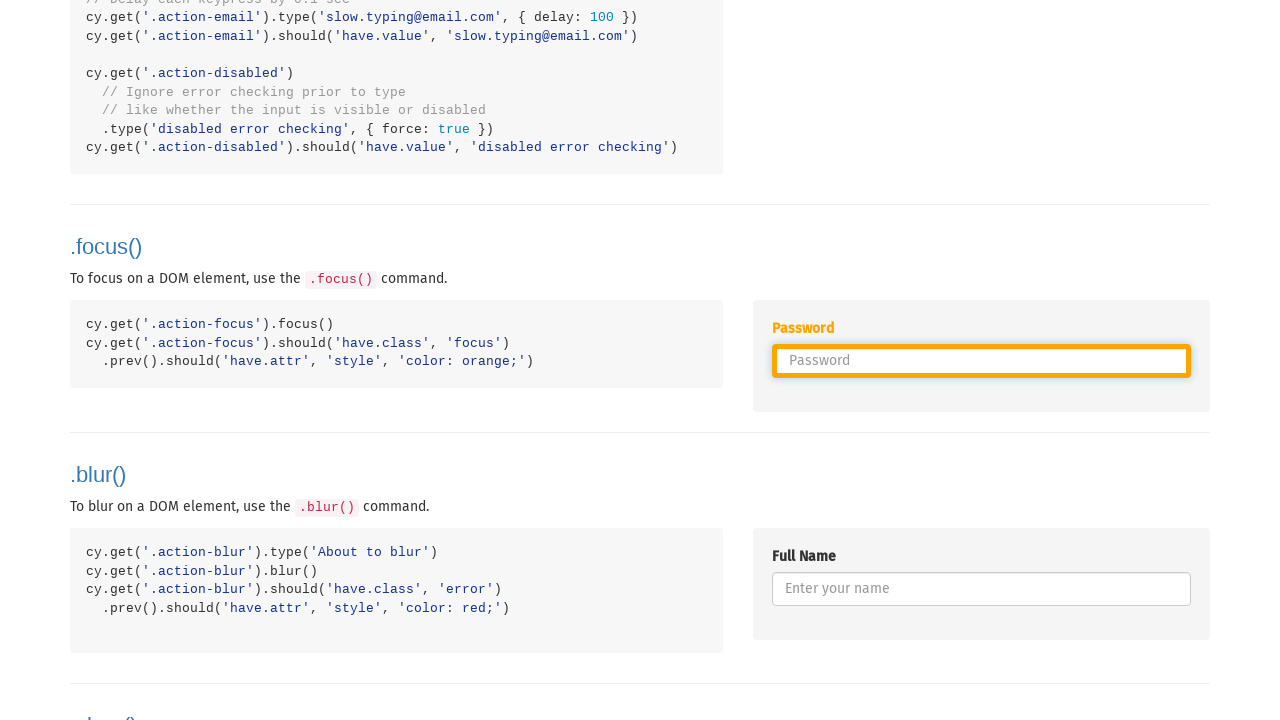

Retrieved class attribute from element
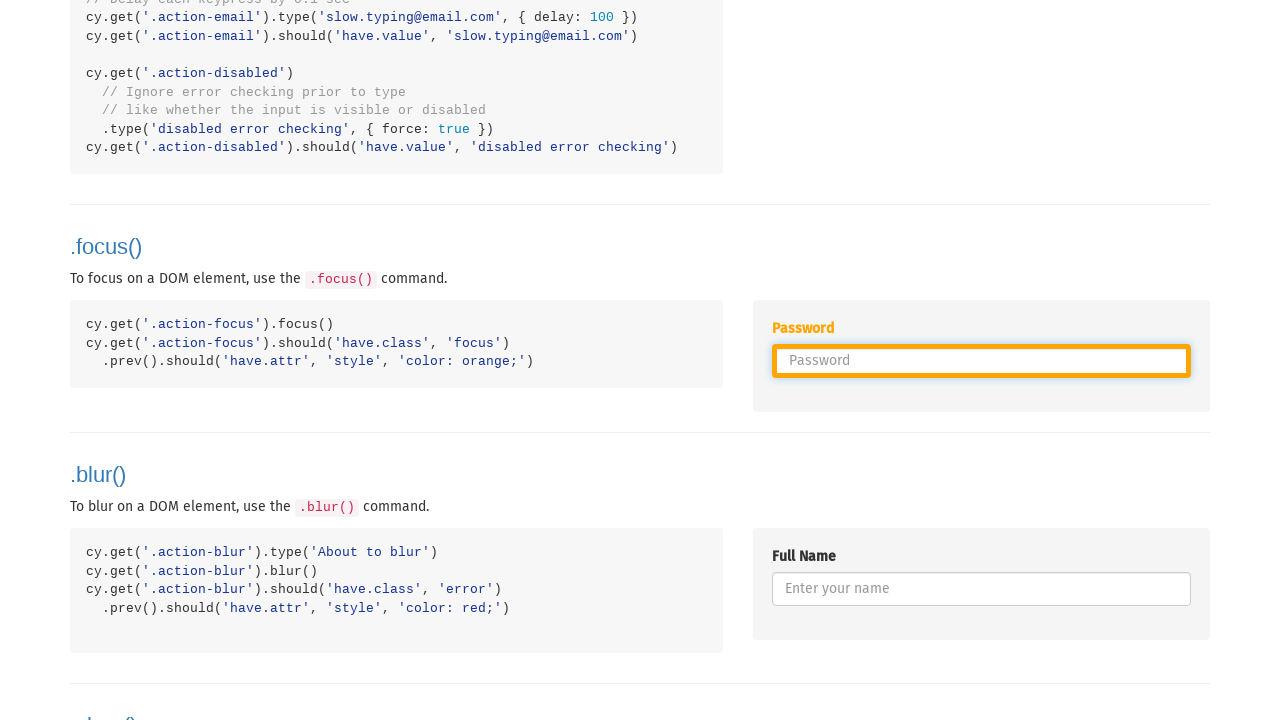

Verified that 'focus' class is present in class attribute
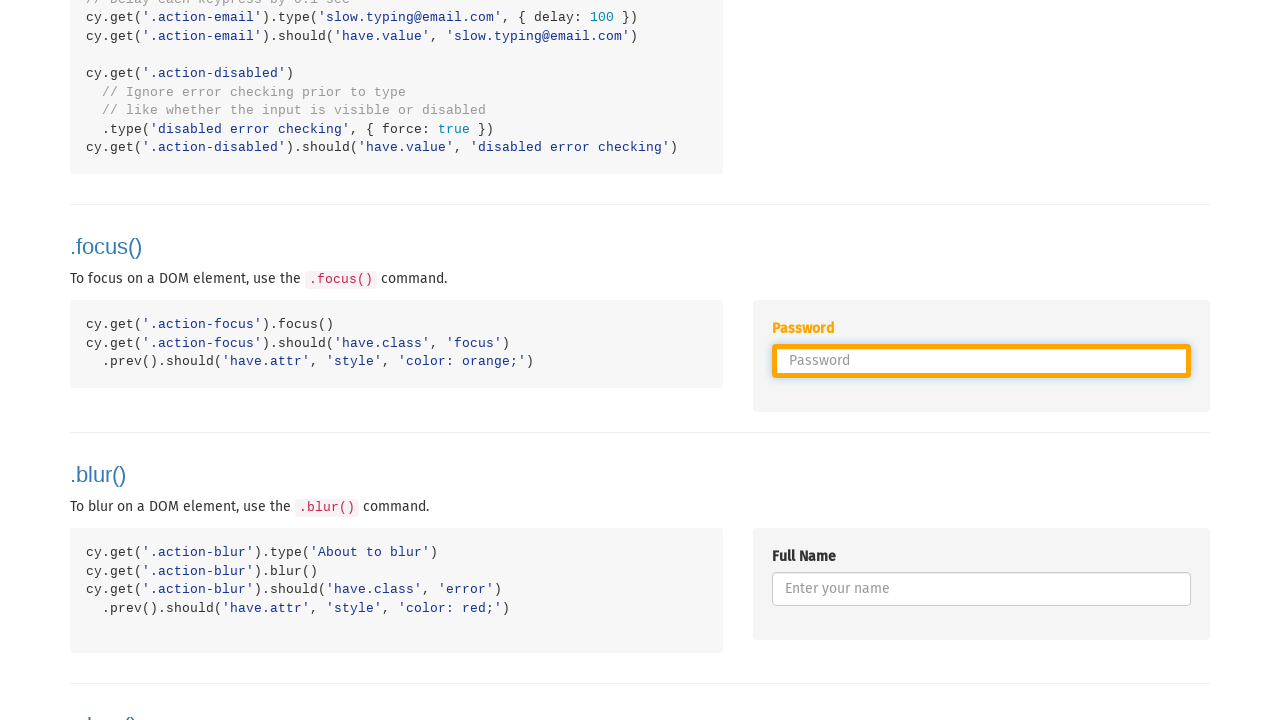

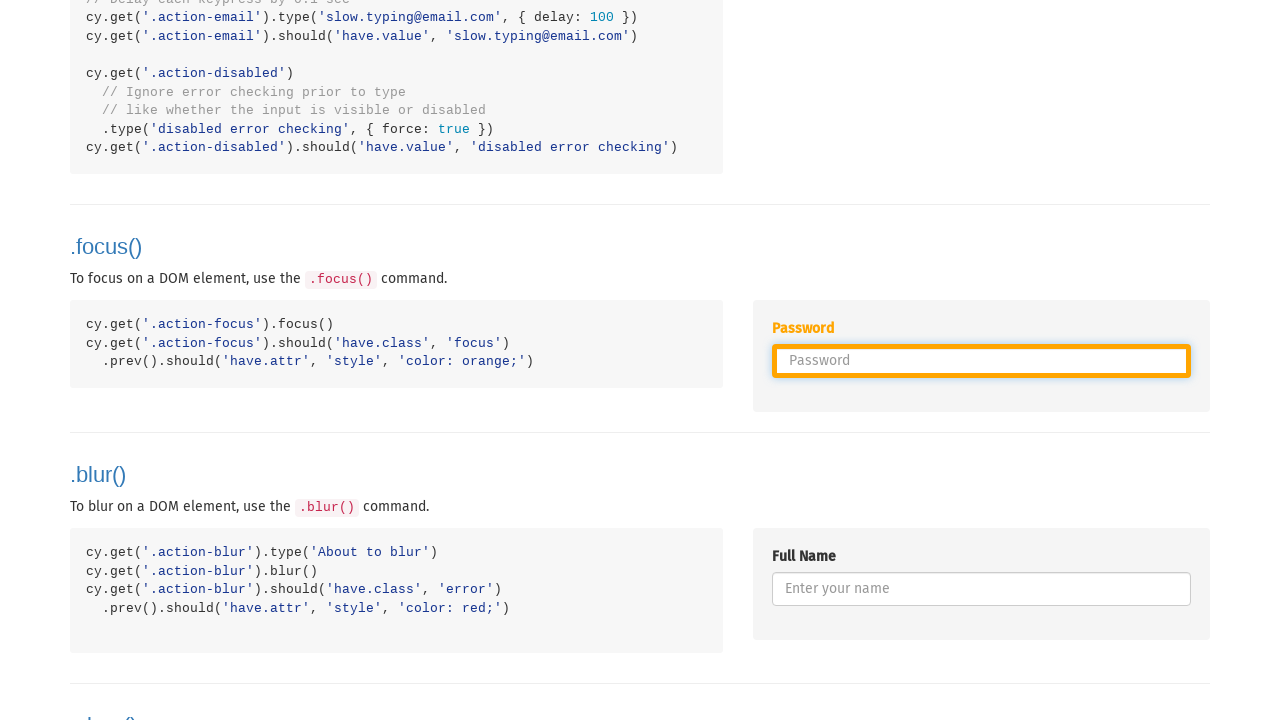